Tests dynamic controls with explicit waits by clicking Remove button, waiting for "It's gone!" message, then clicking Add button and waiting for "It's back" message

Starting URL: https://the-internet.herokuapp.com/dynamic_controls

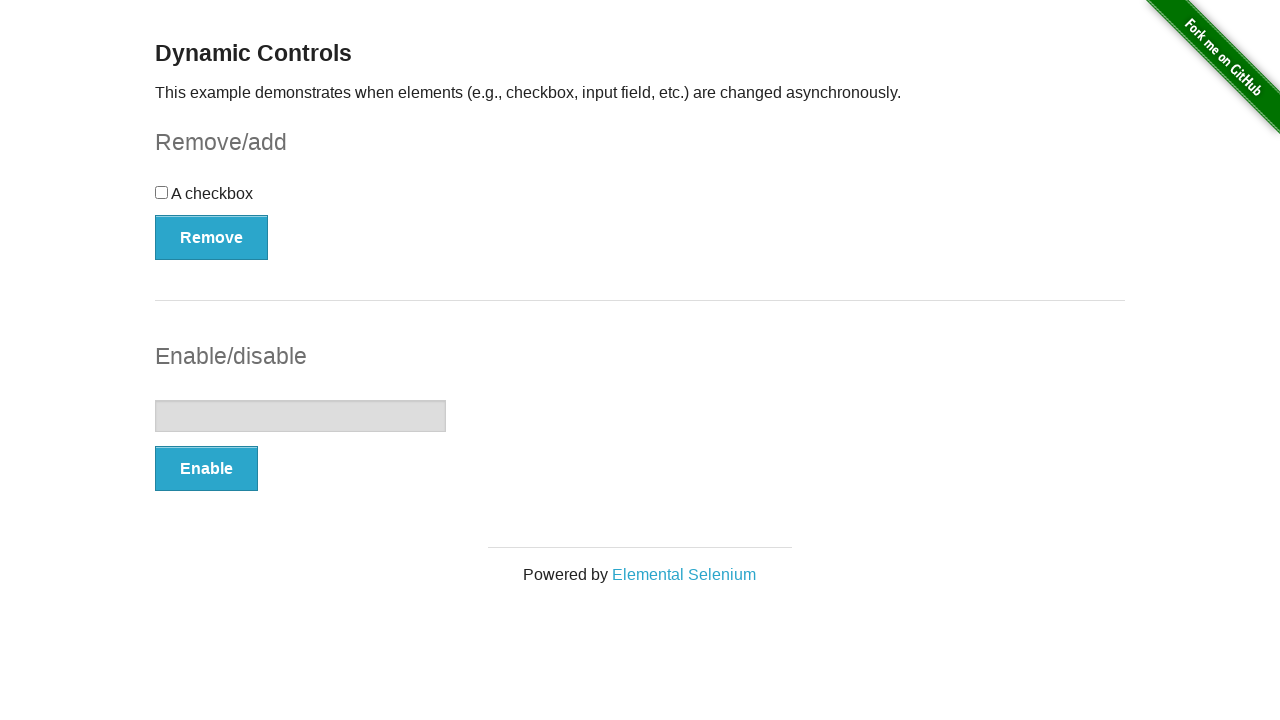

Clicked Remove button to trigger dynamic control removal at (212, 237) on xpath=//button[text()='Remove']
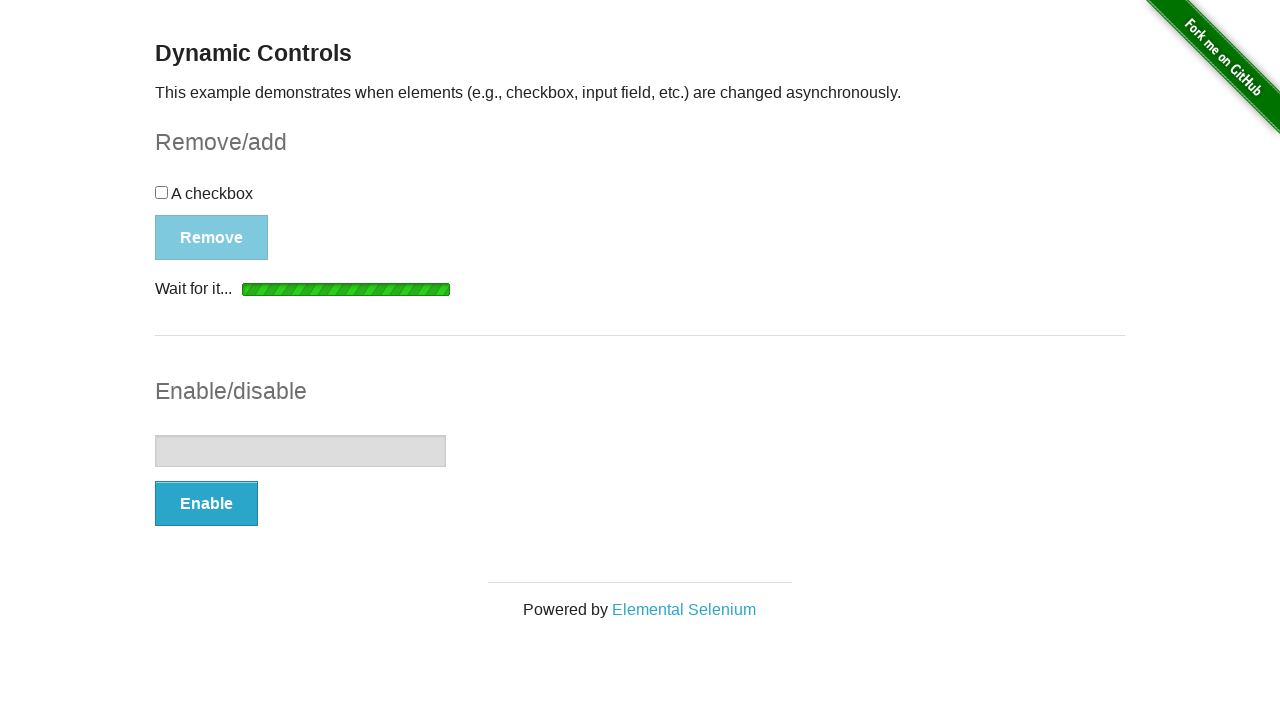

Waited for and confirmed 'It's gone!' message appeared
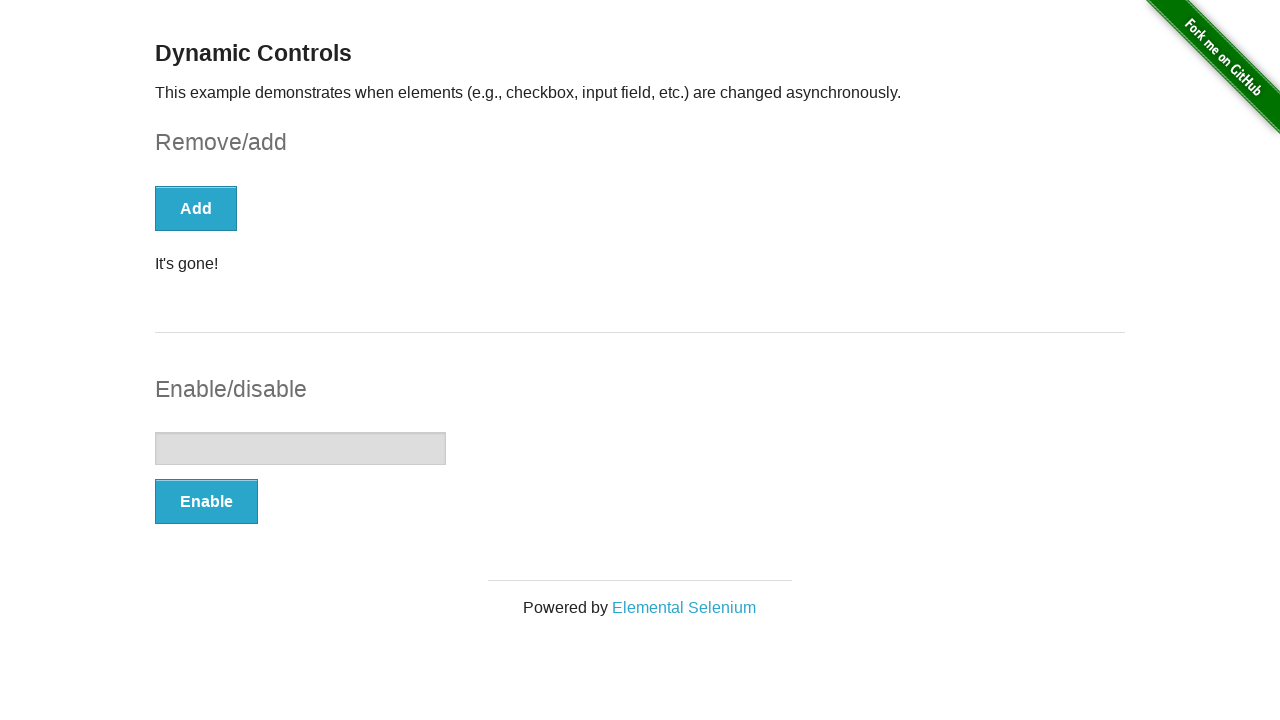

Clicked Add button to restore dynamic control at (196, 208) on xpath=//*[text()='Add']
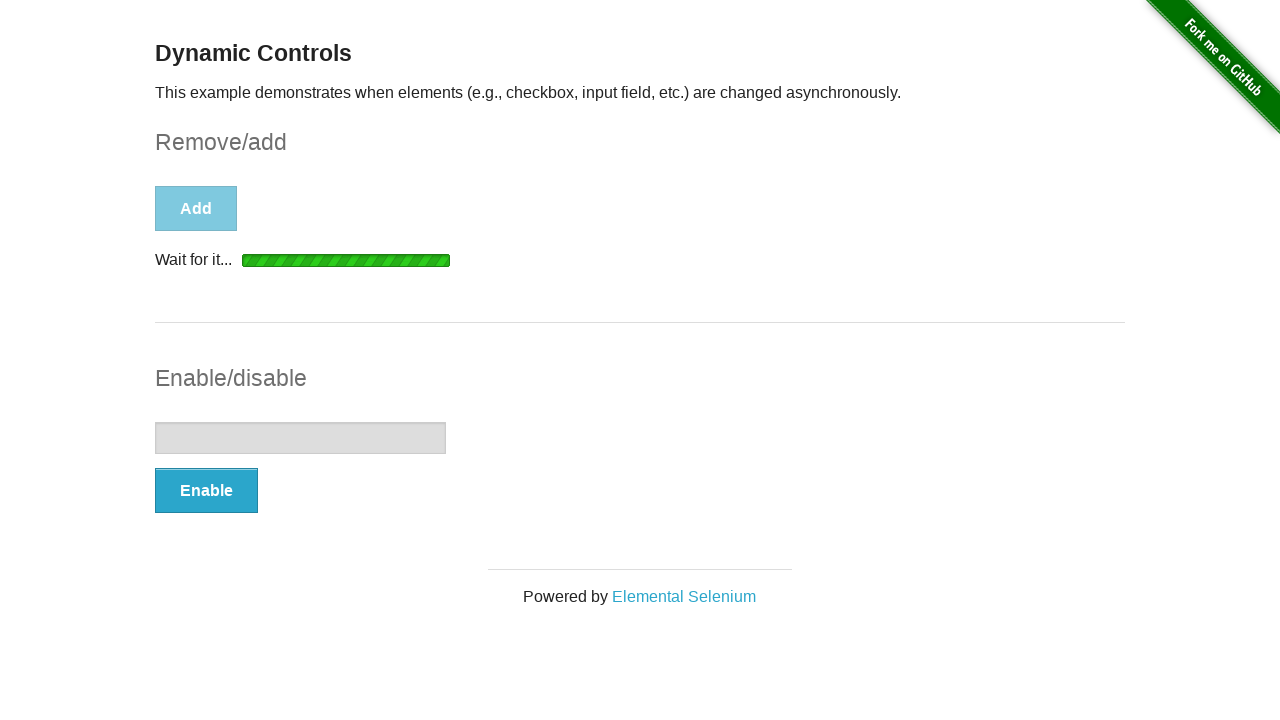

Waited for and confirmed 'It's back' message appeared
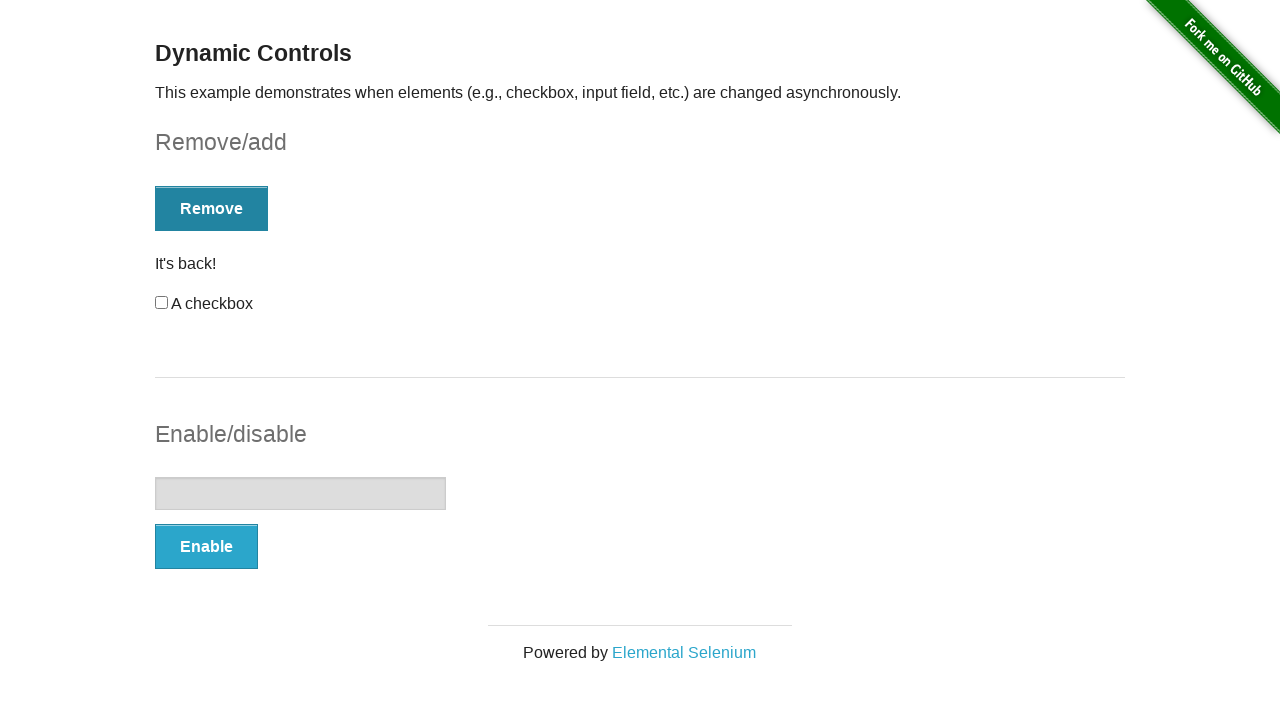

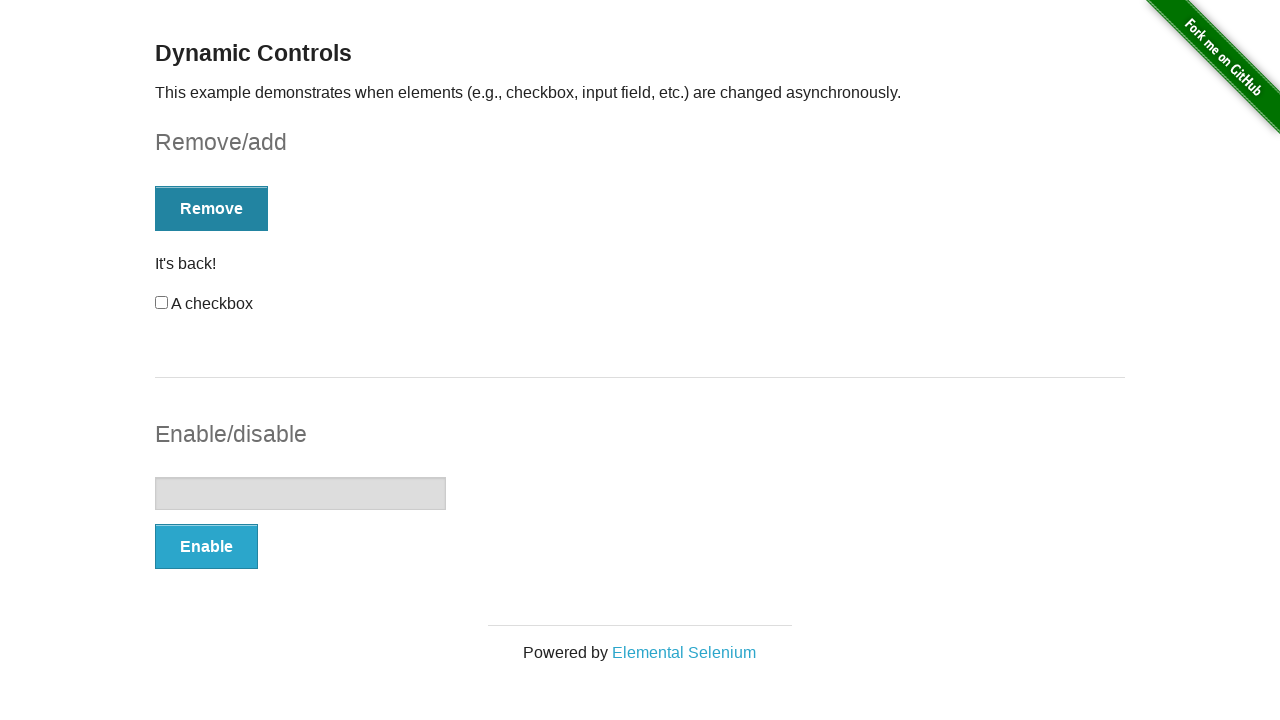